Tests a registration form by filling in first name, last name, and email fields, submitting the form, and verifying the success message is displayed.

Starting URL: http://suninjuly.github.io/registration1.html

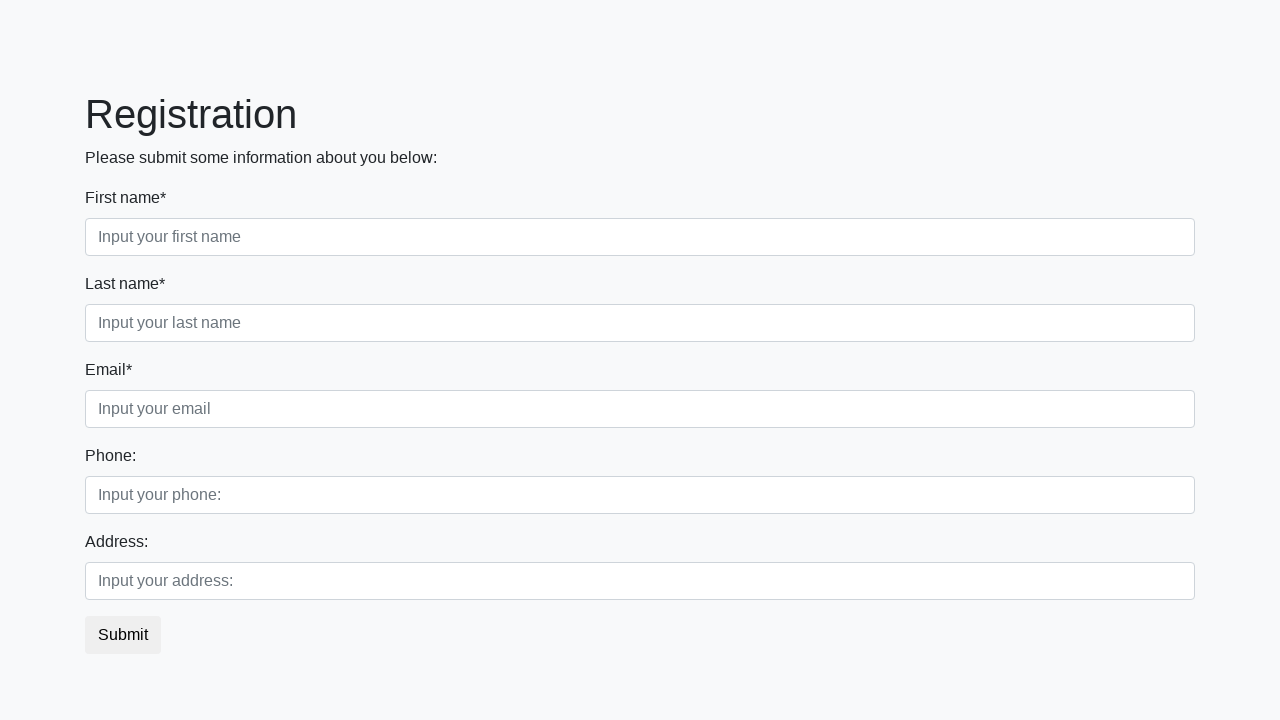

Filled first name field with 'Ivan' on .first_block .first_class .first
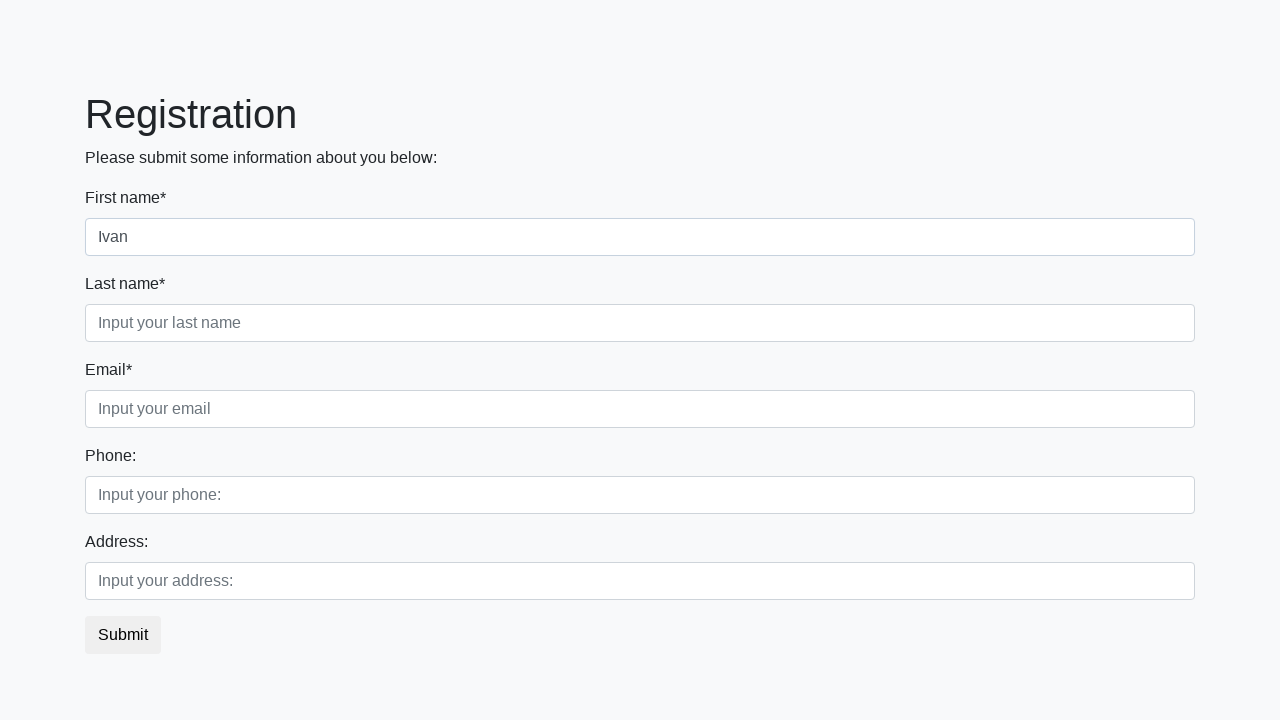

Filled last name field with 'Konnov' on .first_block .second_class .second
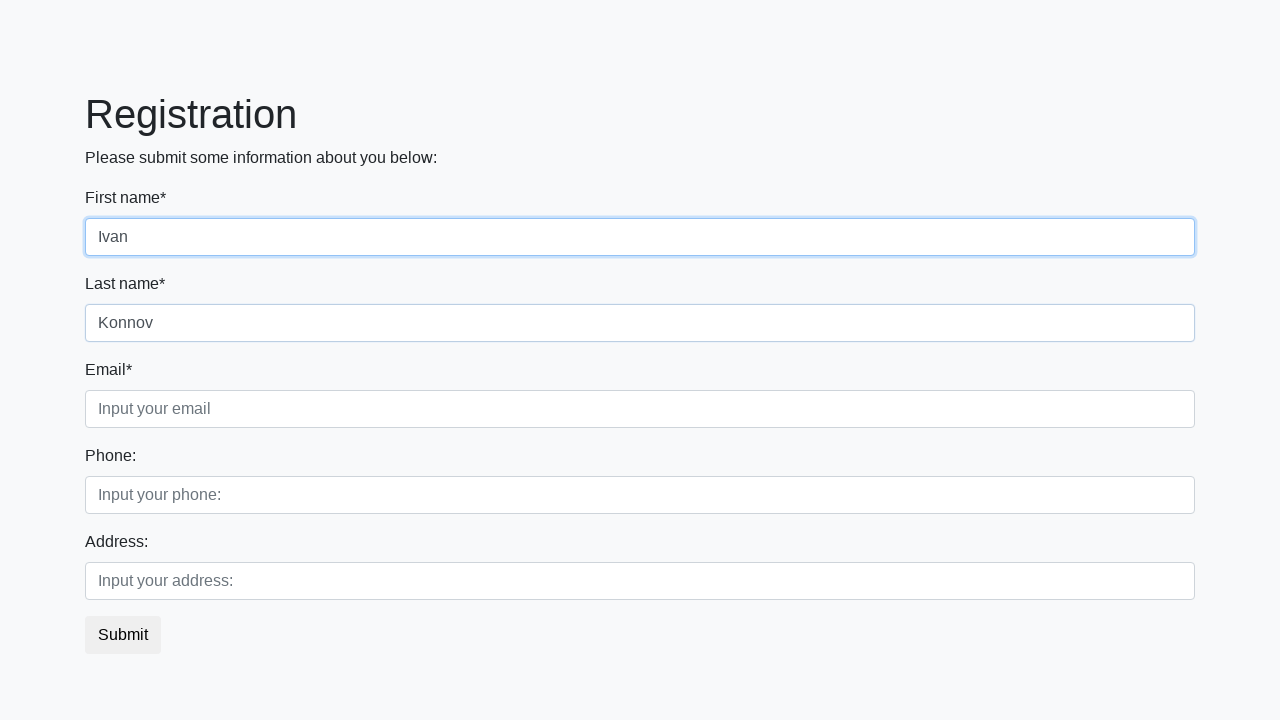

Filled email field with 'test@mail.ru' on .first_block .third_class .third
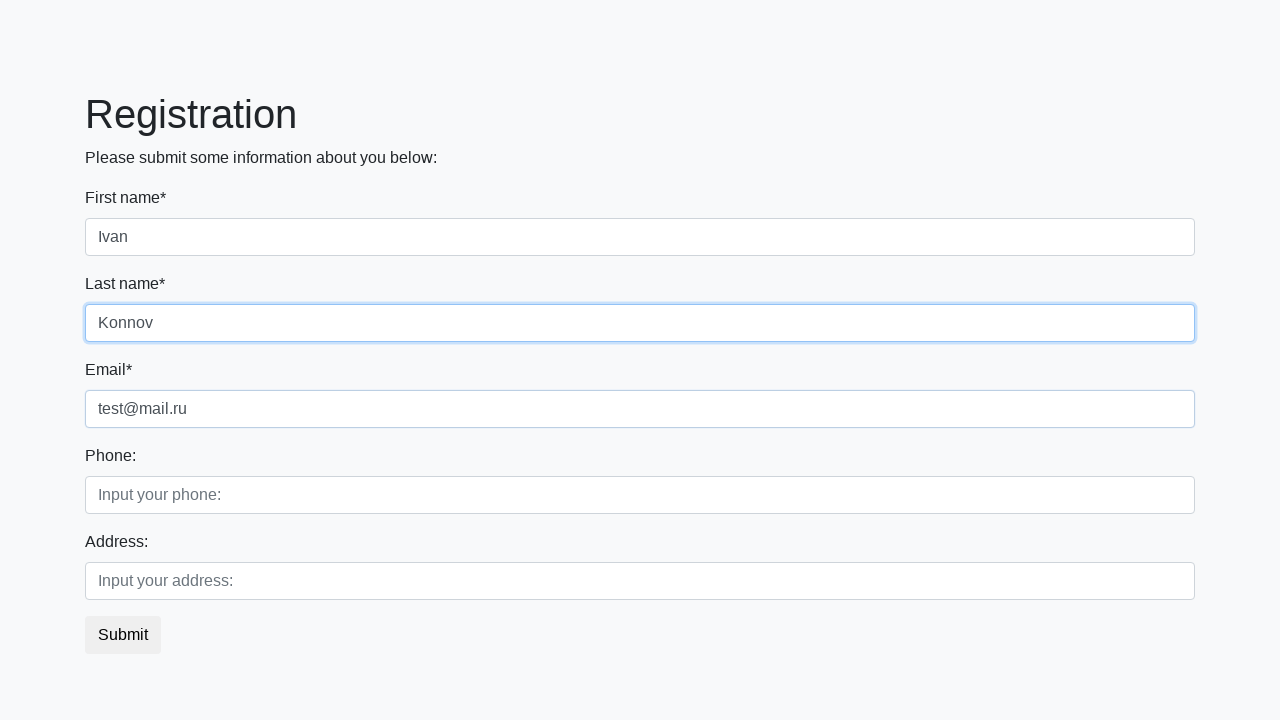

Clicked submit button to register at (123, 635) on button.btn
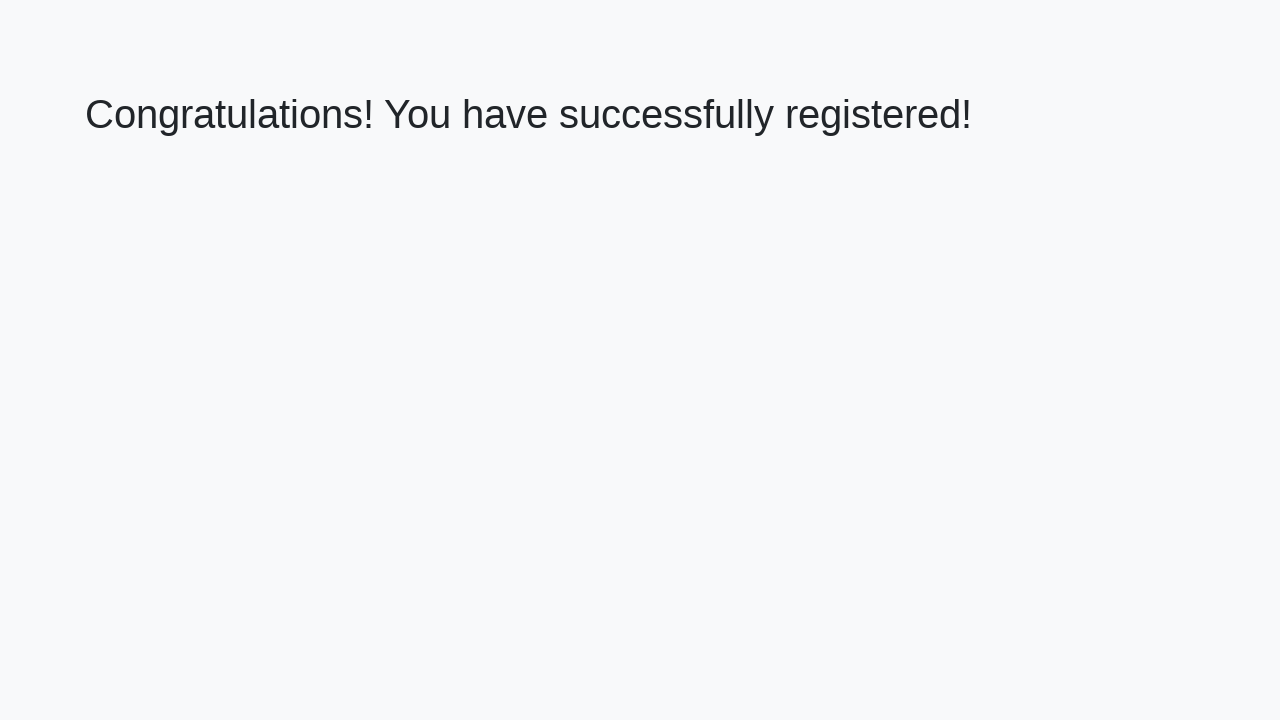

Success message appeared on page
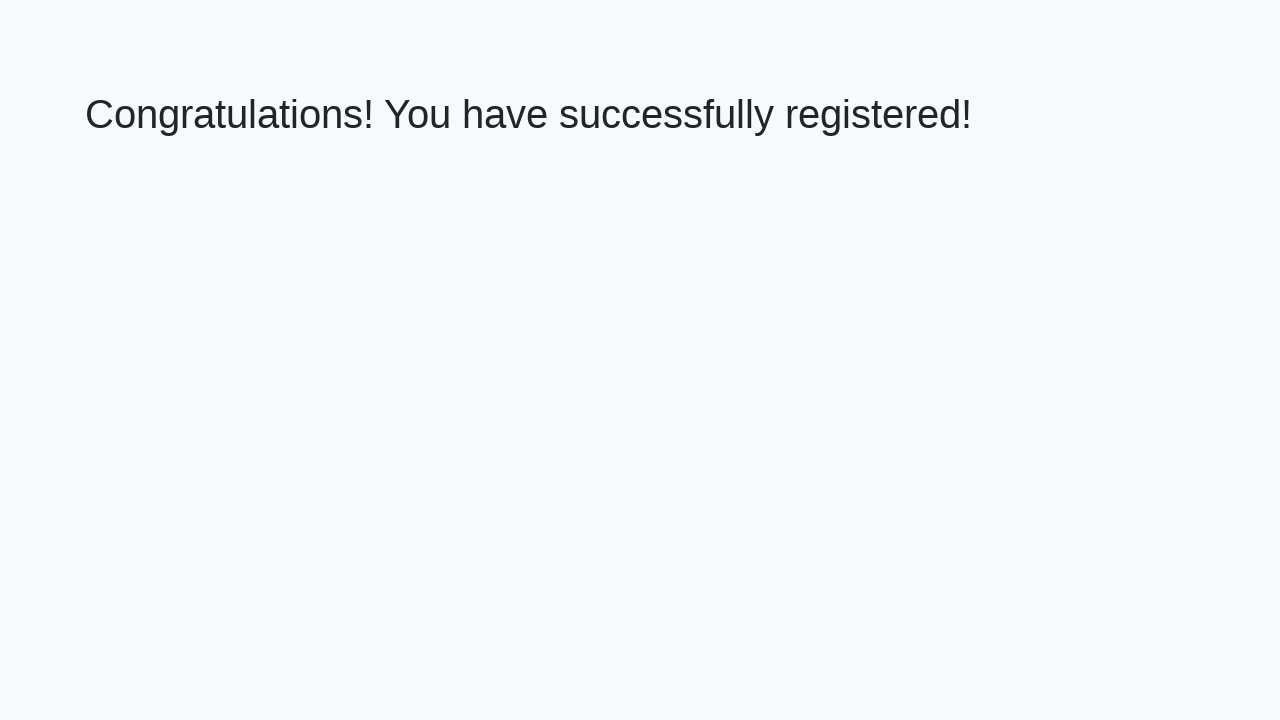

Retrieved success message: 'Congratulations! You have successfully registered!'
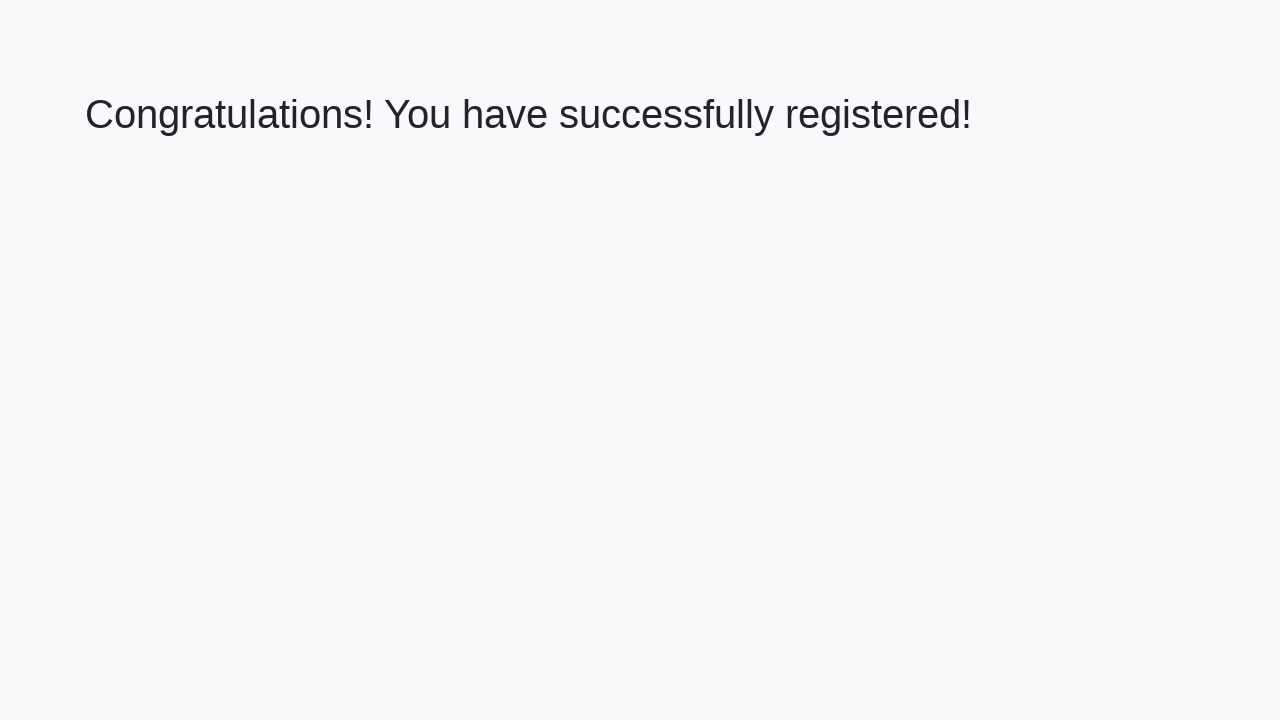

Verified success message matches expected text
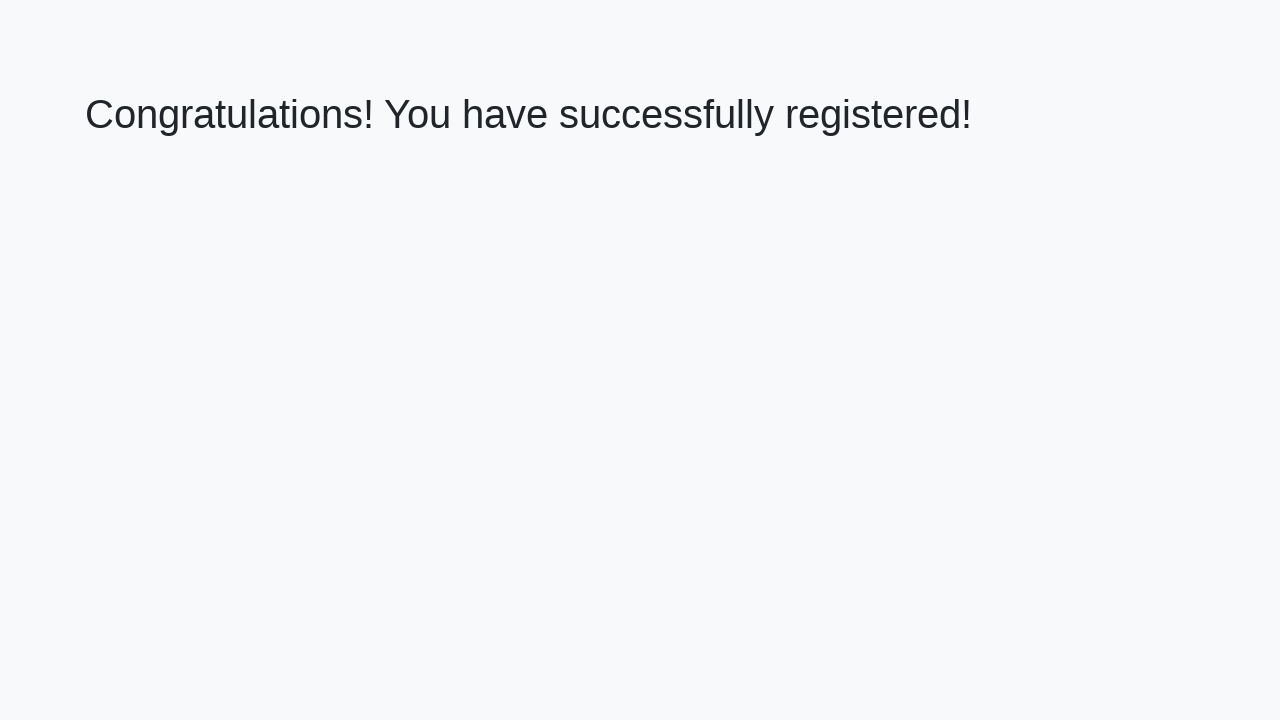

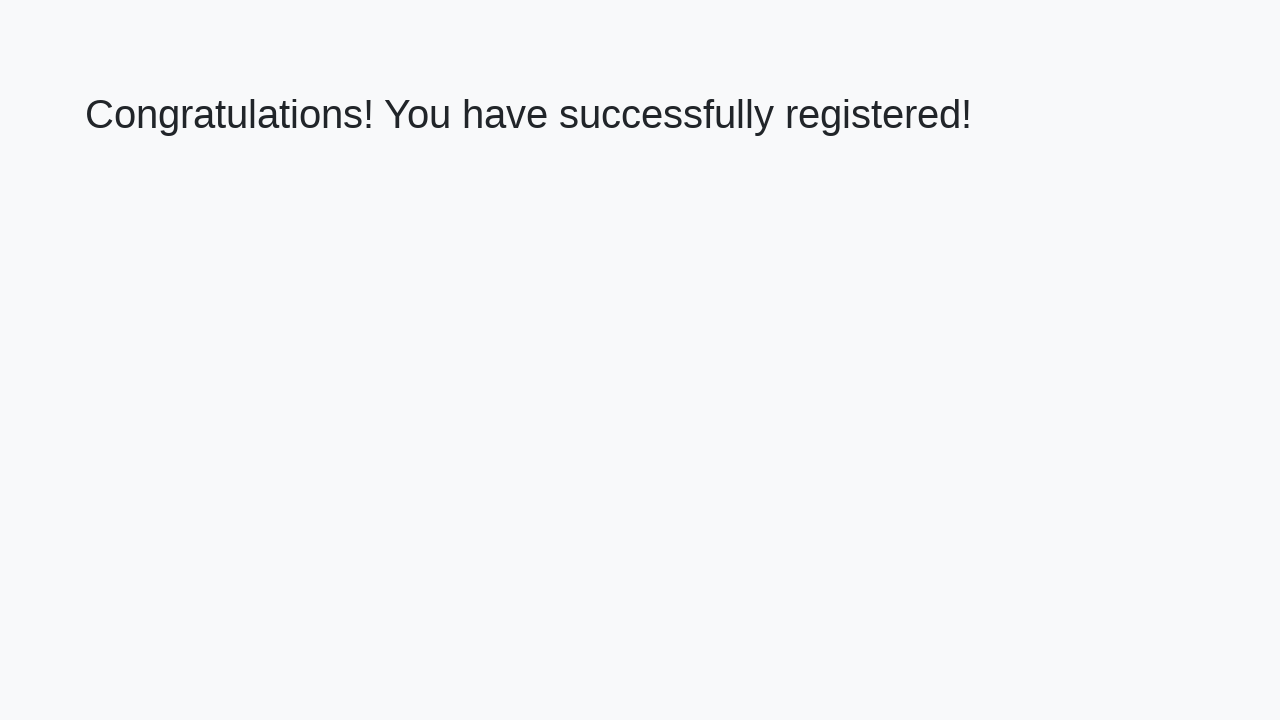